Tests basic browser navigation by navigating to a page, going back, forward, and refreshing

Starting URL: https://magazinulcolectionarului.ro/

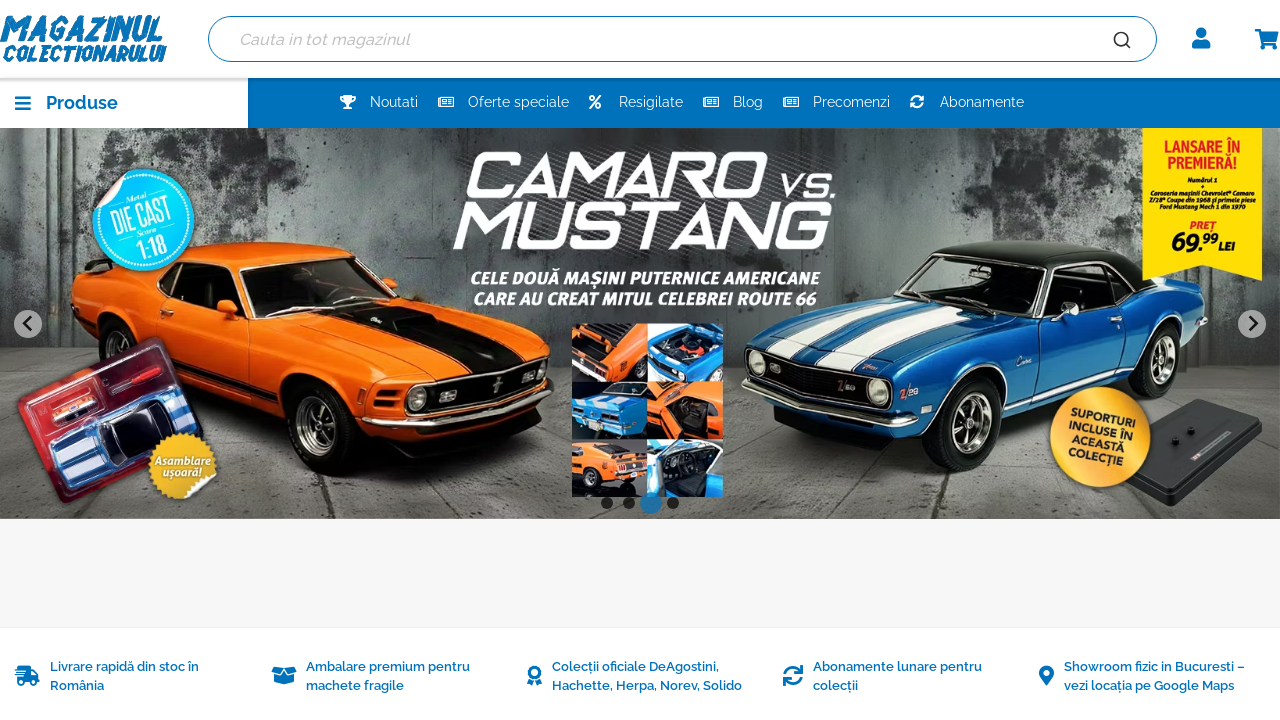

Navigated to https://magazinulcolectionarului.ro/
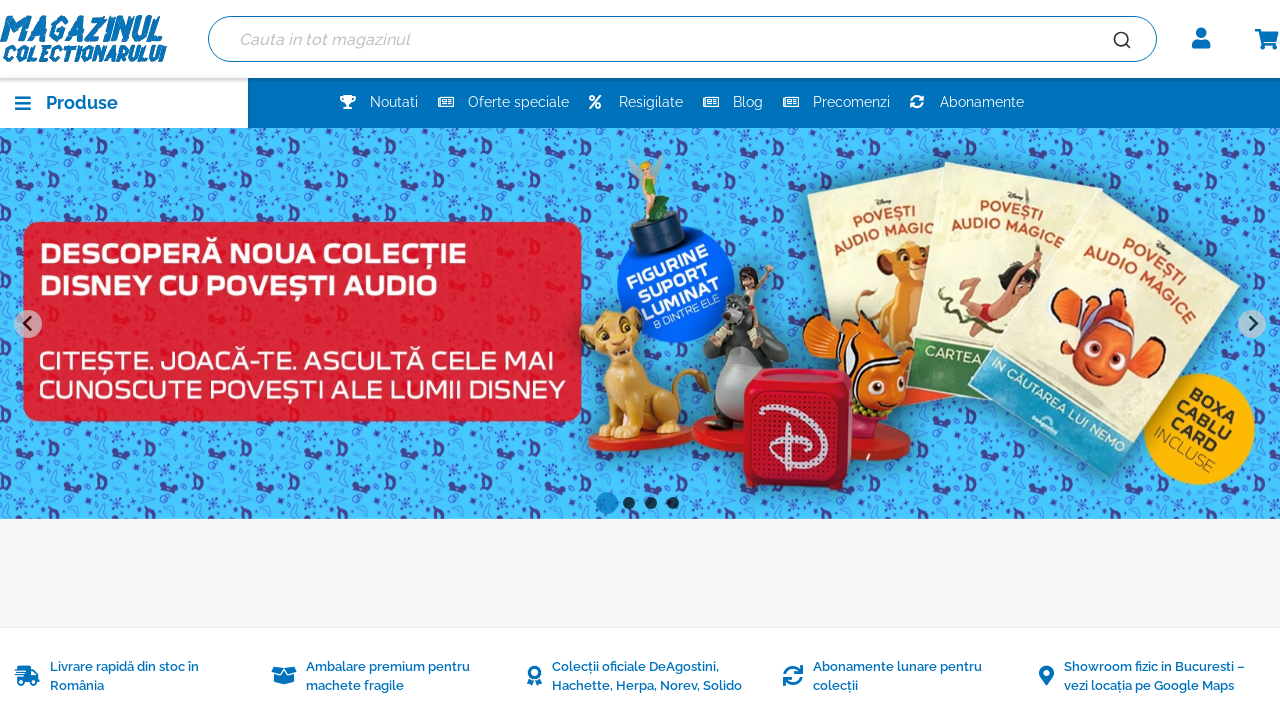

Navigated back in browser history
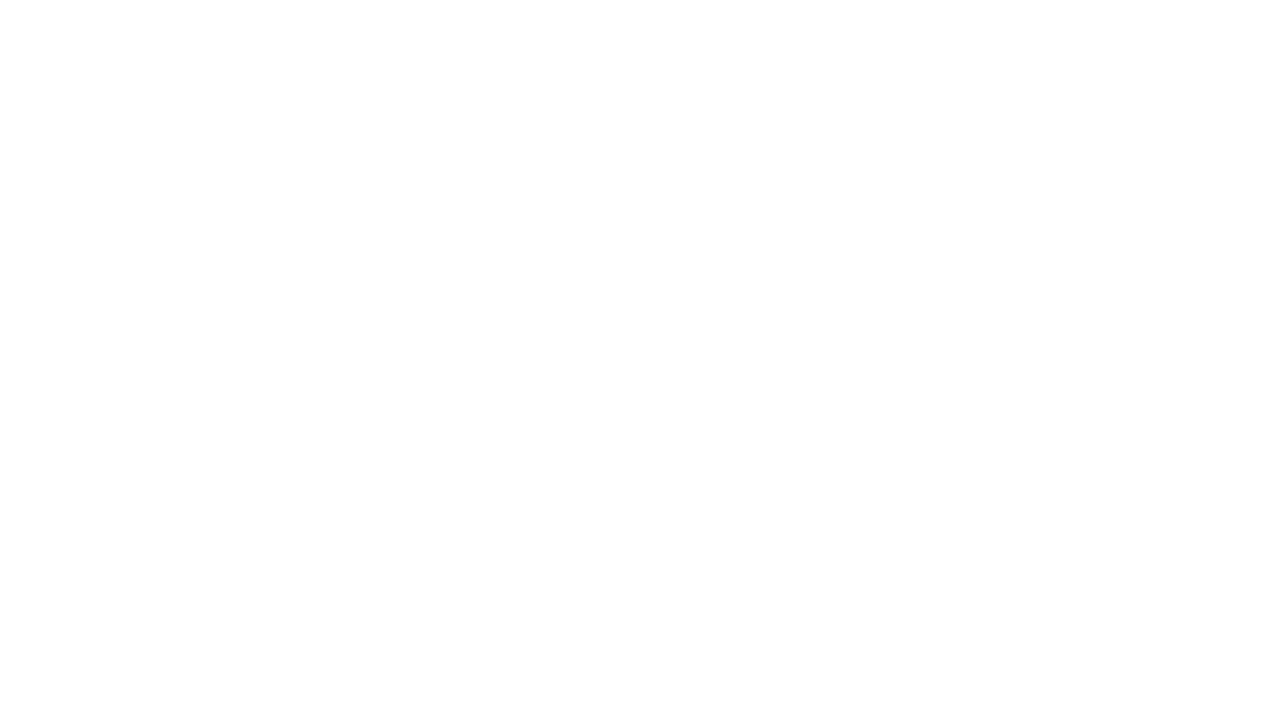

Navigated forward in browser history
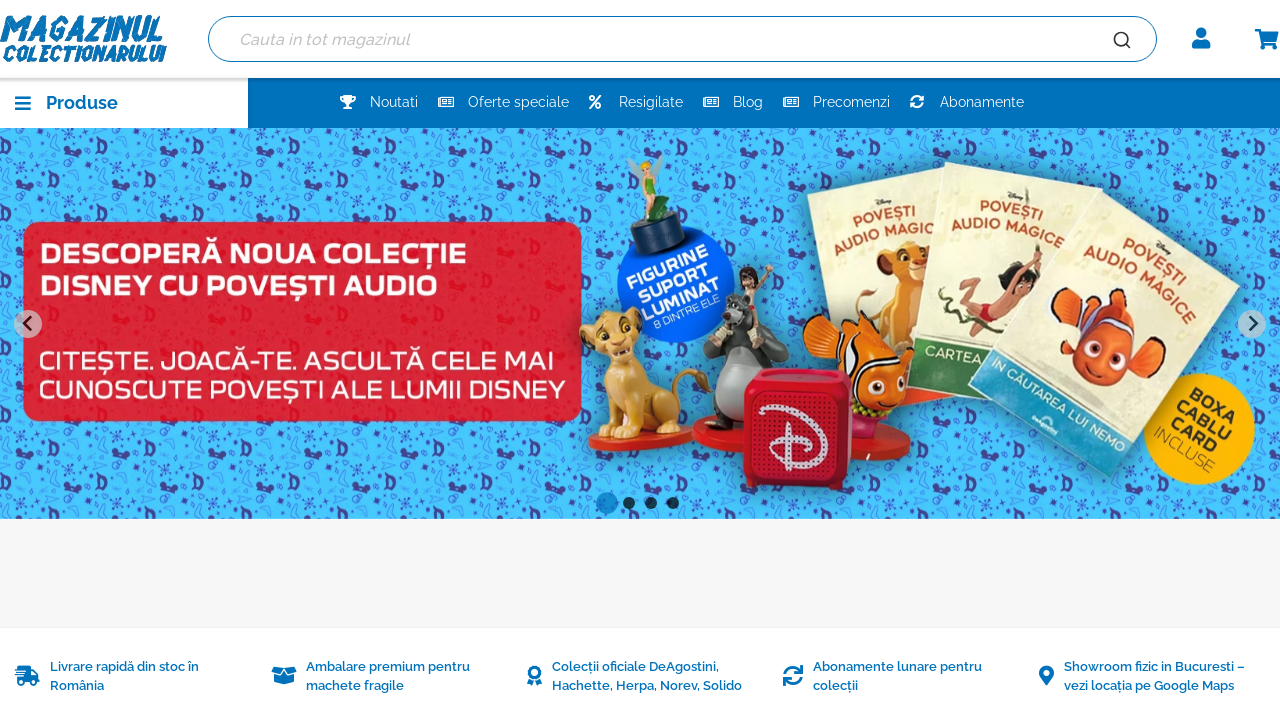

Refreshed the current page
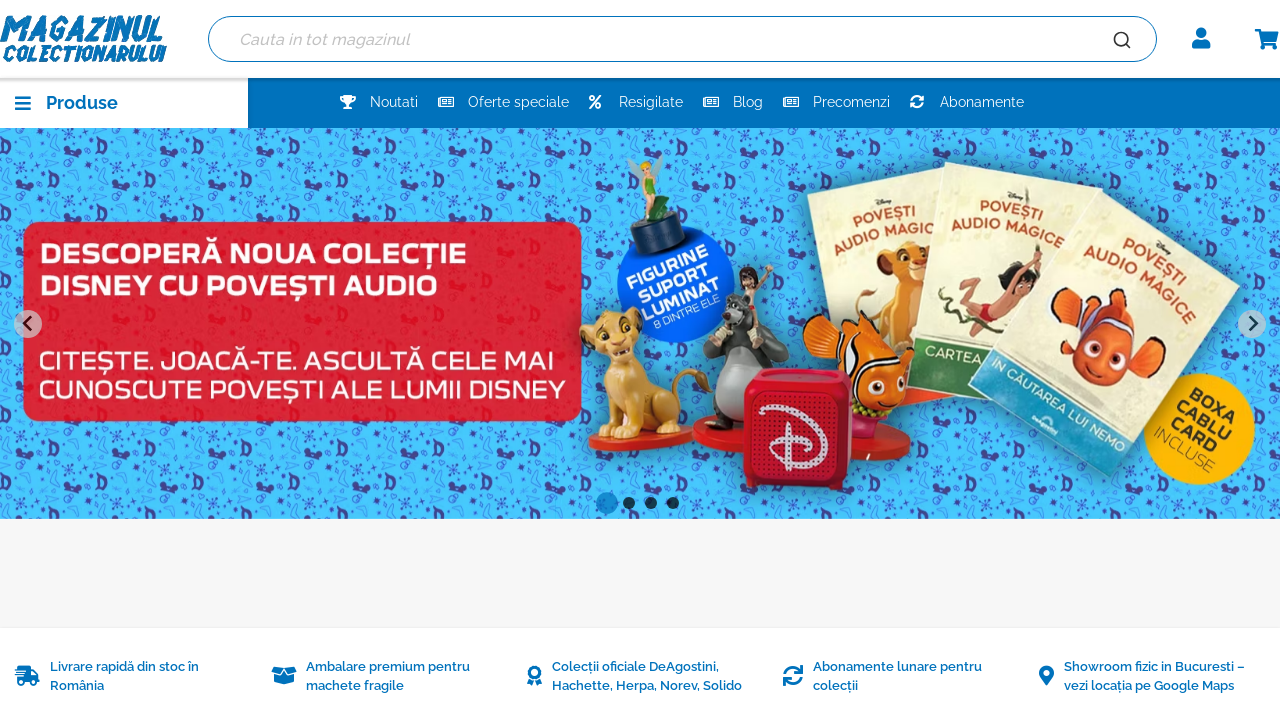

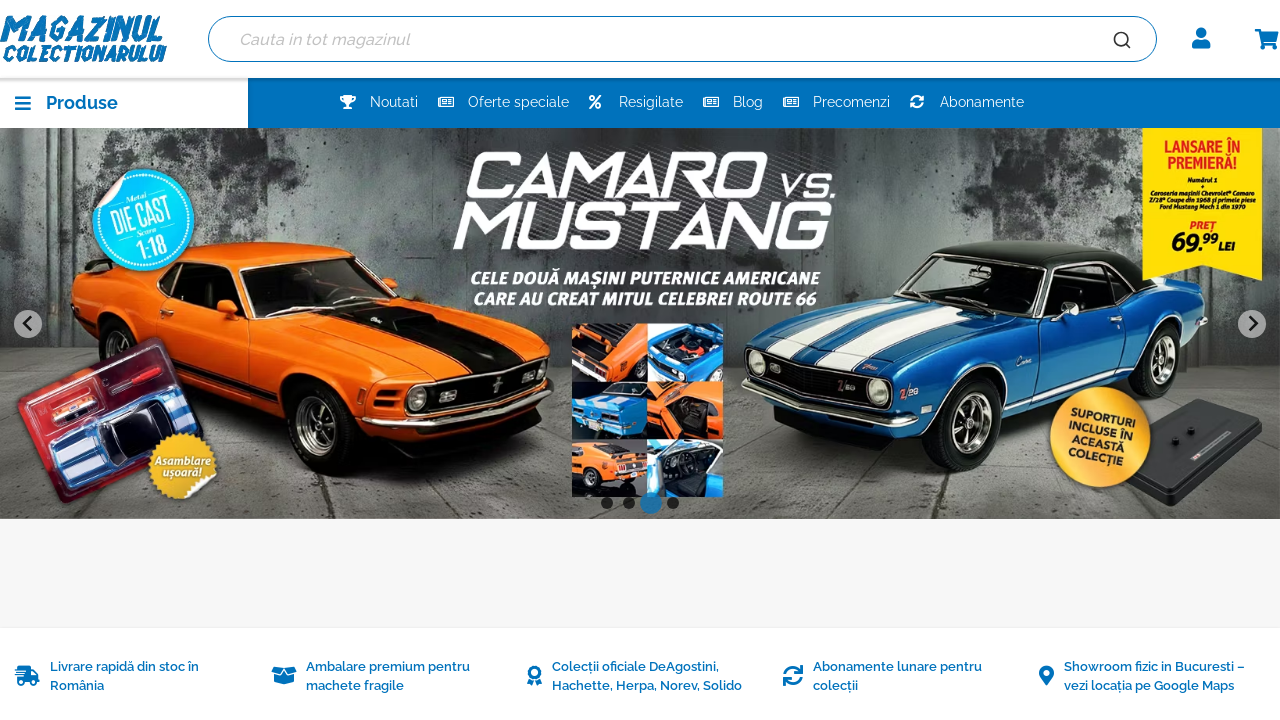